Navigates through multiple pages of a personal website (home, projects, and about pages) to verify they load correctly

Starting URL: https://nonk.dev/

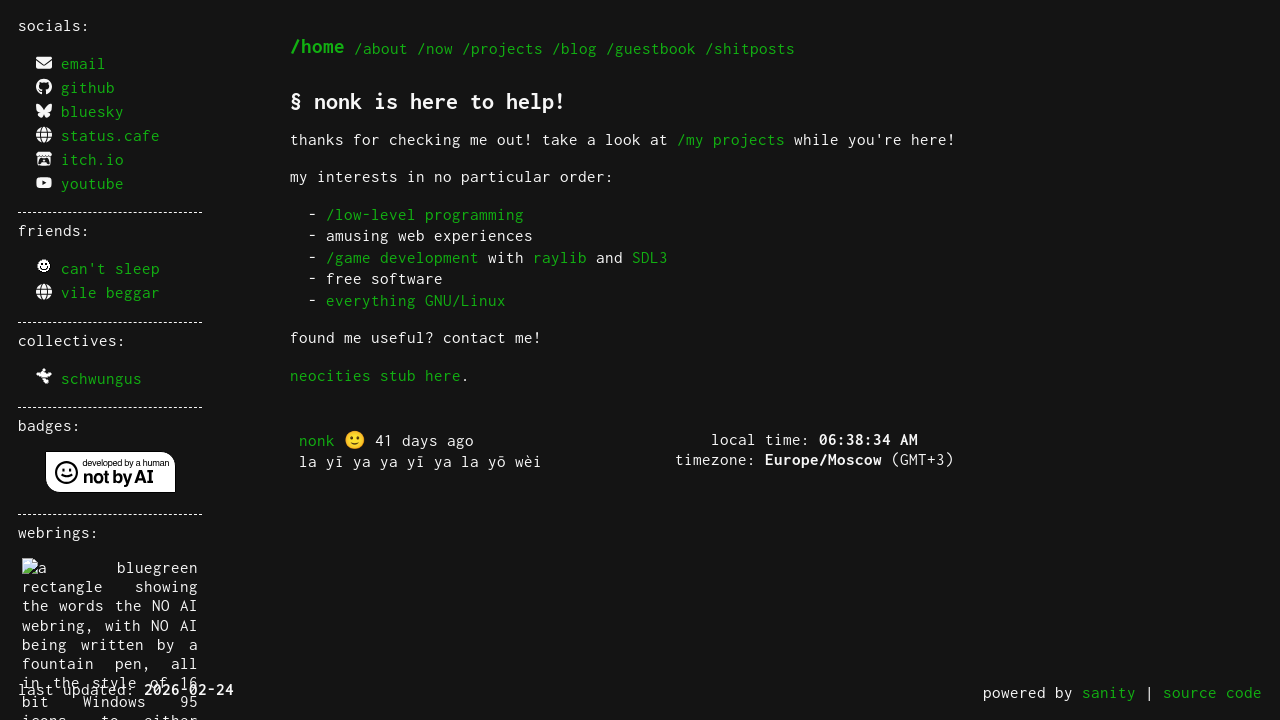

Set viewport size to 1366x768
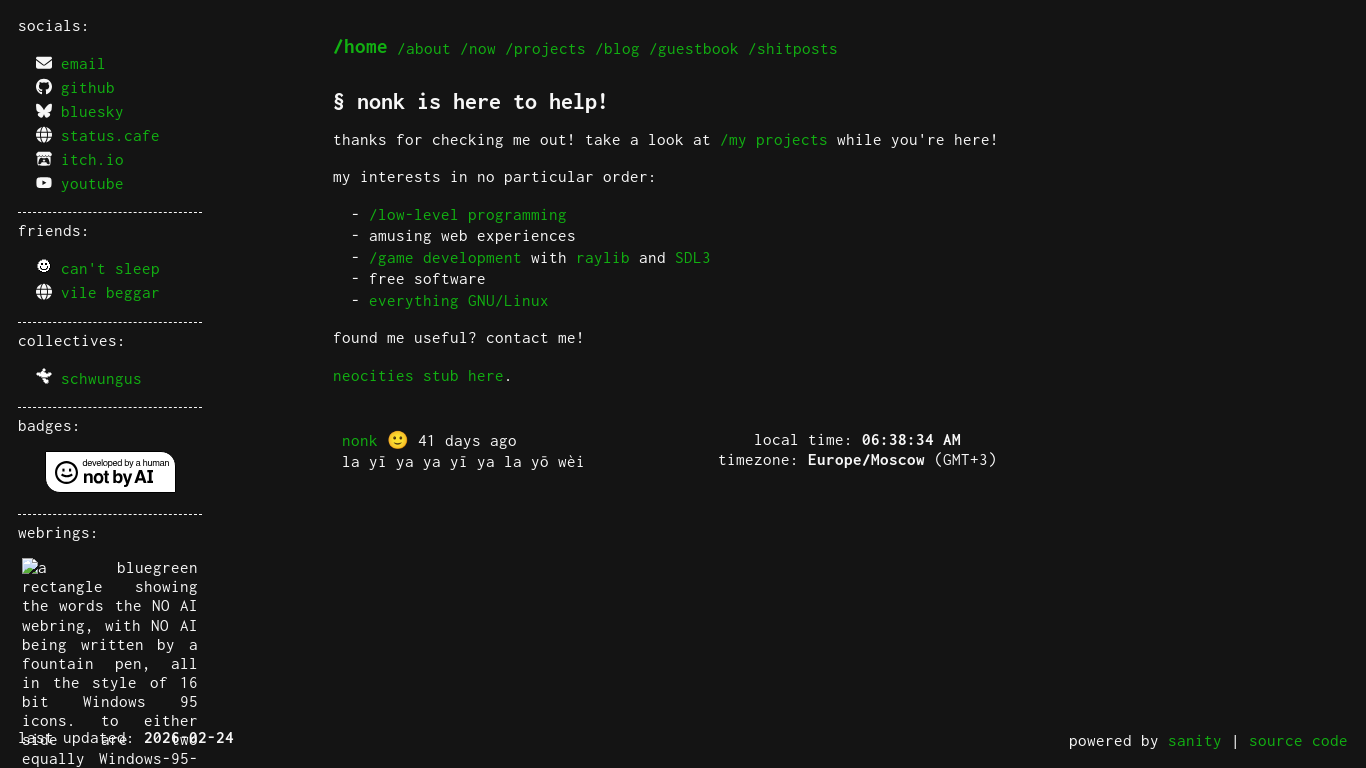

Home page fully loaded (networkidle)
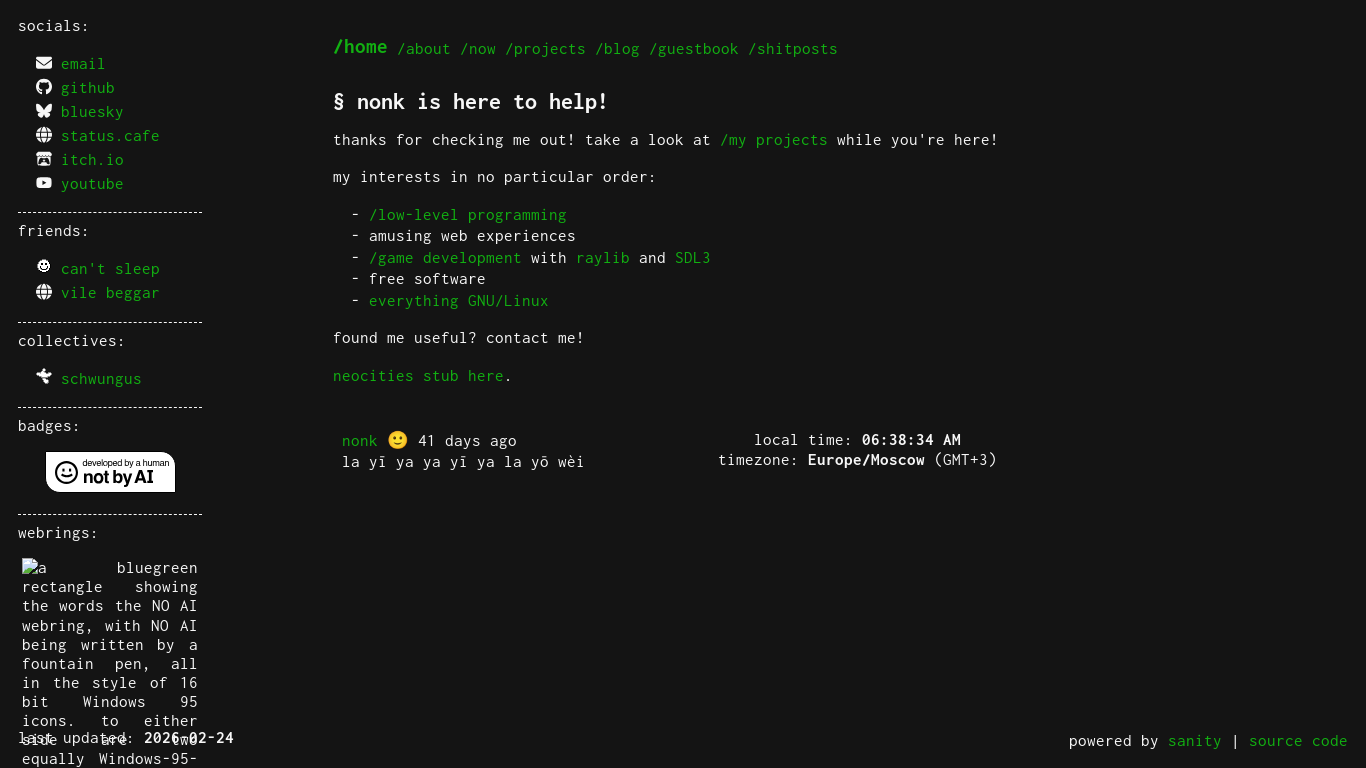

Navigated to projects page
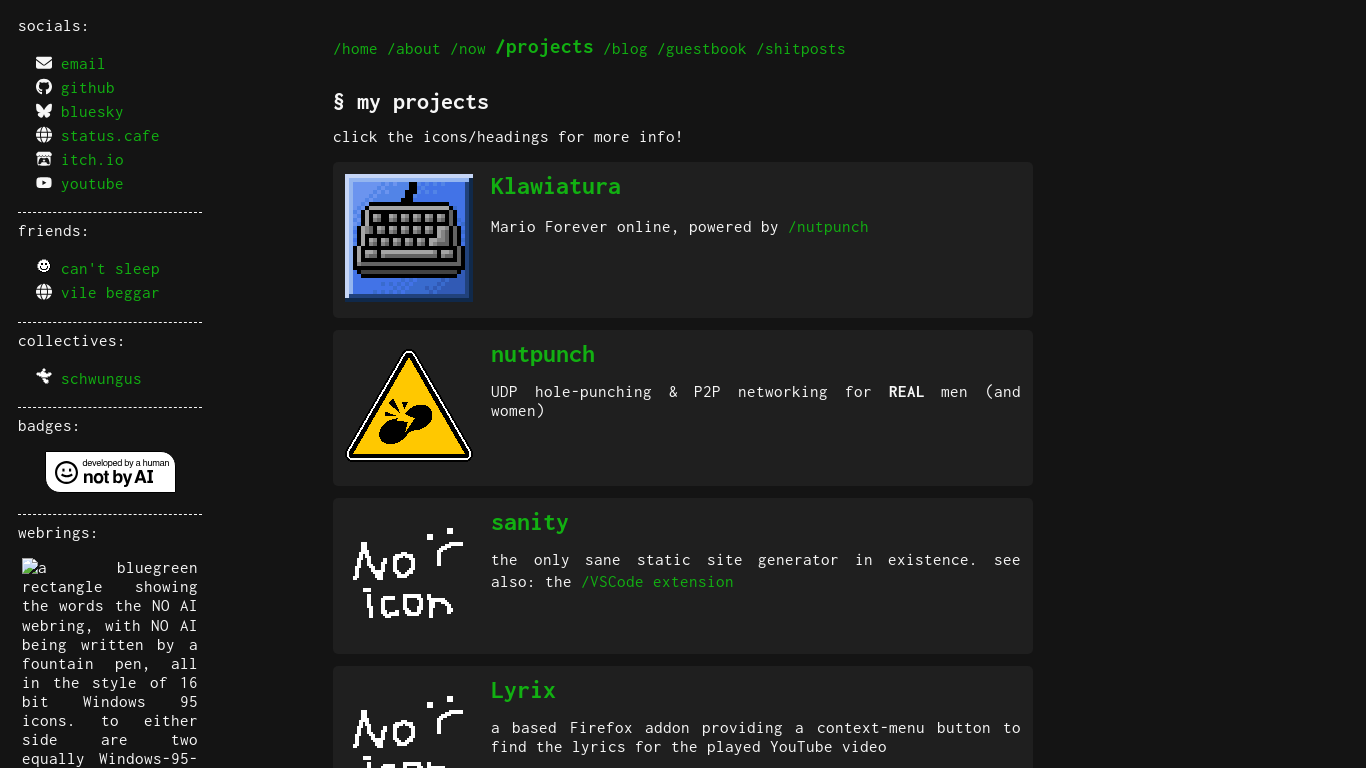

Projects page fully loaded (networkidle)
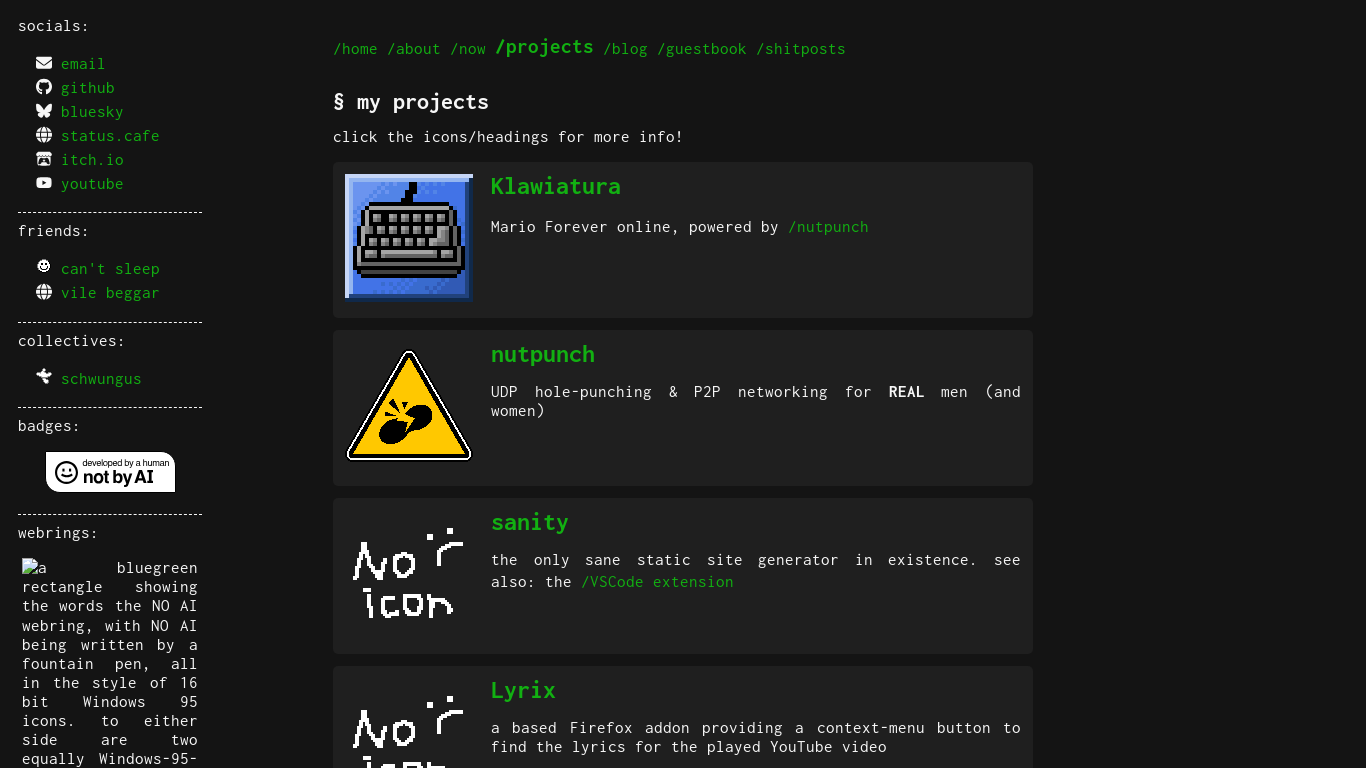

Navigated to about page
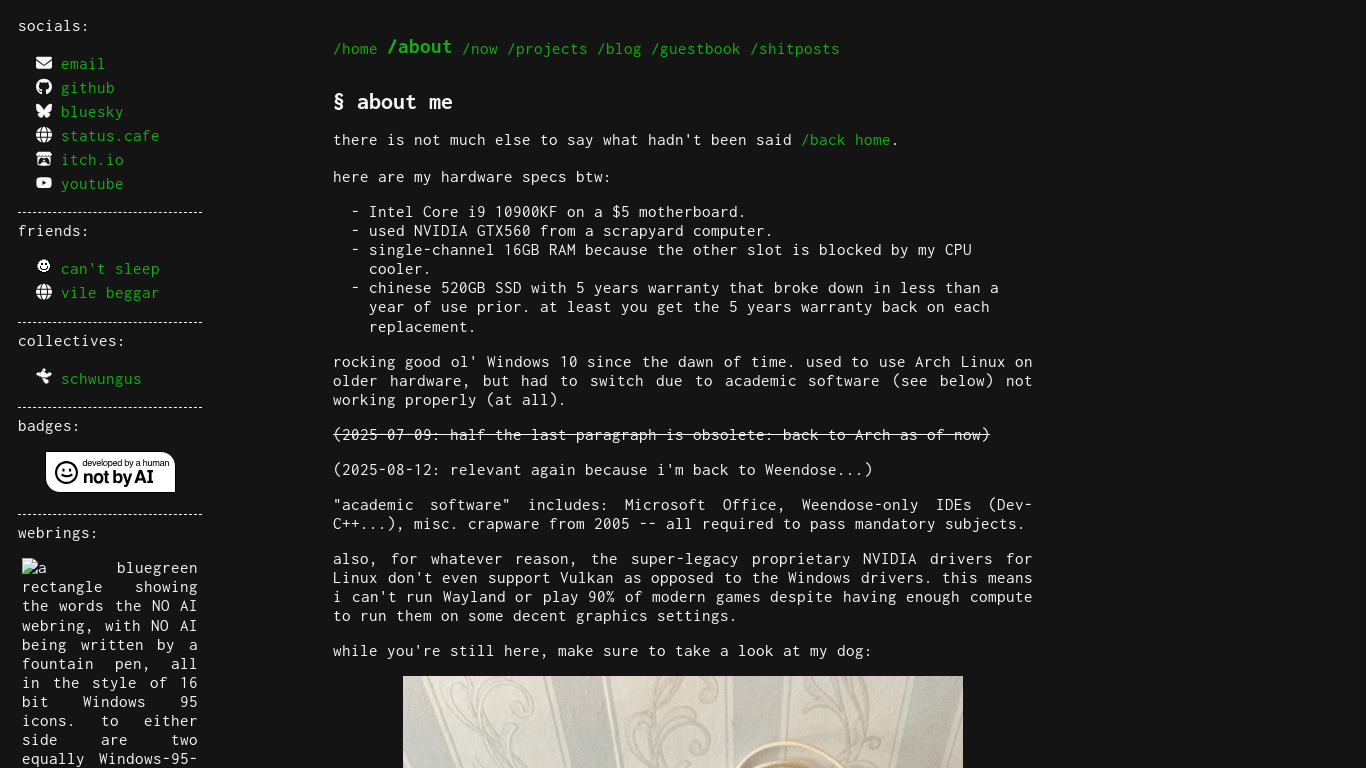

About page fully loaded (networkidle)
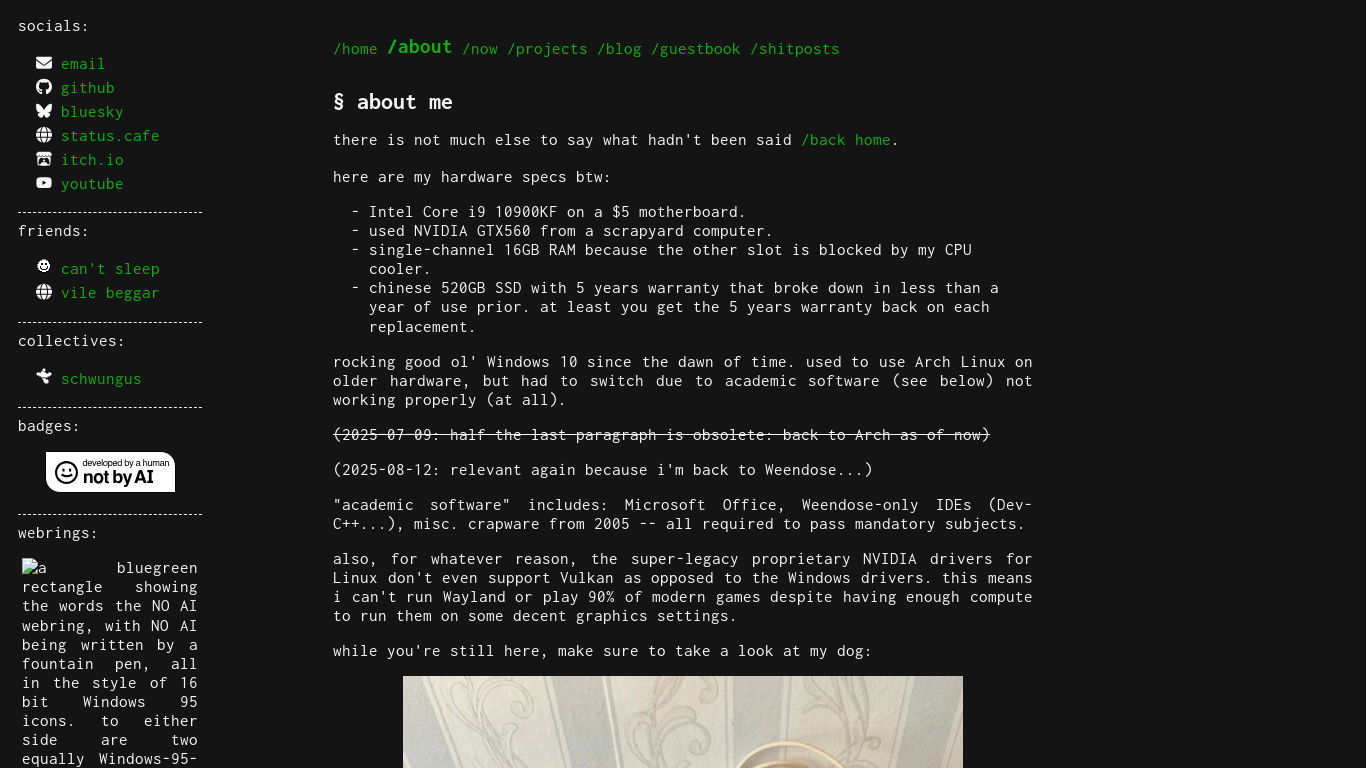

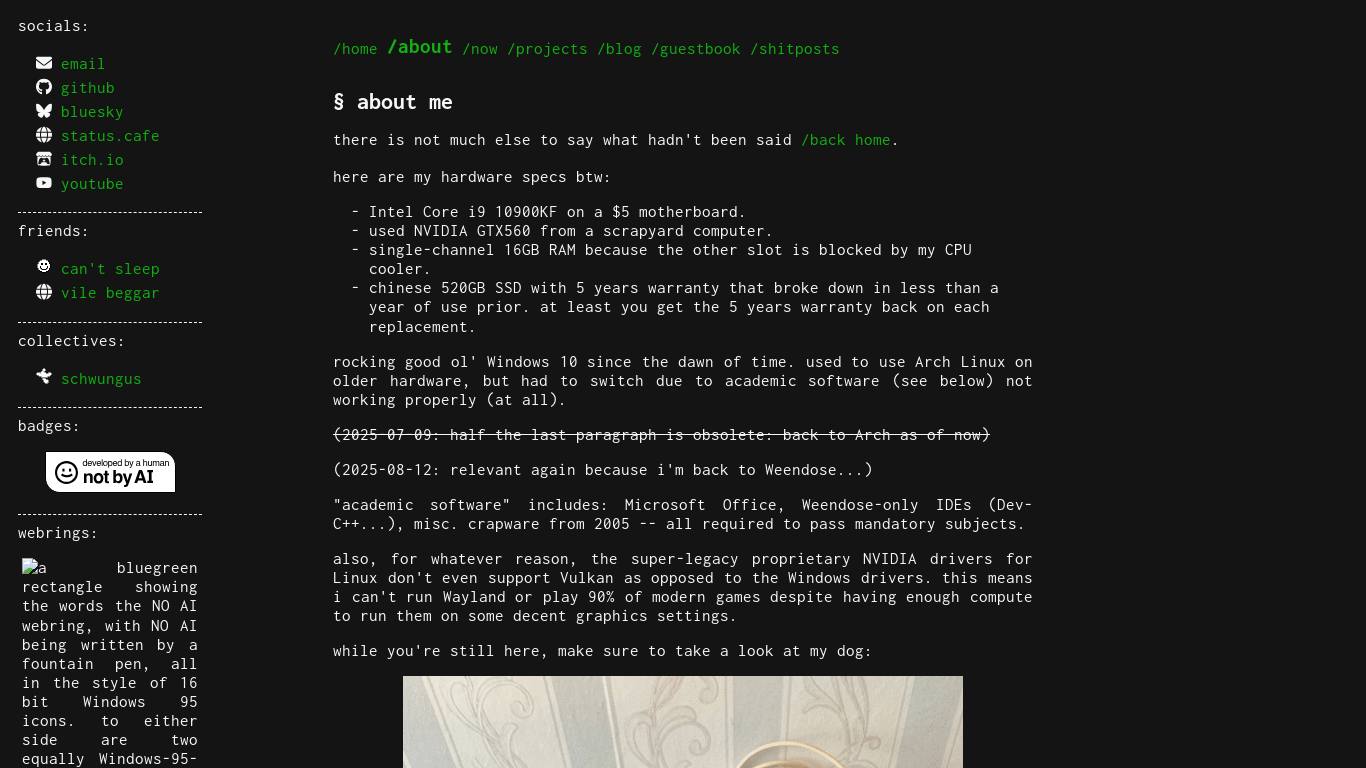